Tests a practice form by filling in email, password, name fields, selecting radio button and dropdown options, and submitting the form to verify success message

Starting URL: https://rahulshettyacademy.com/angularpractice/

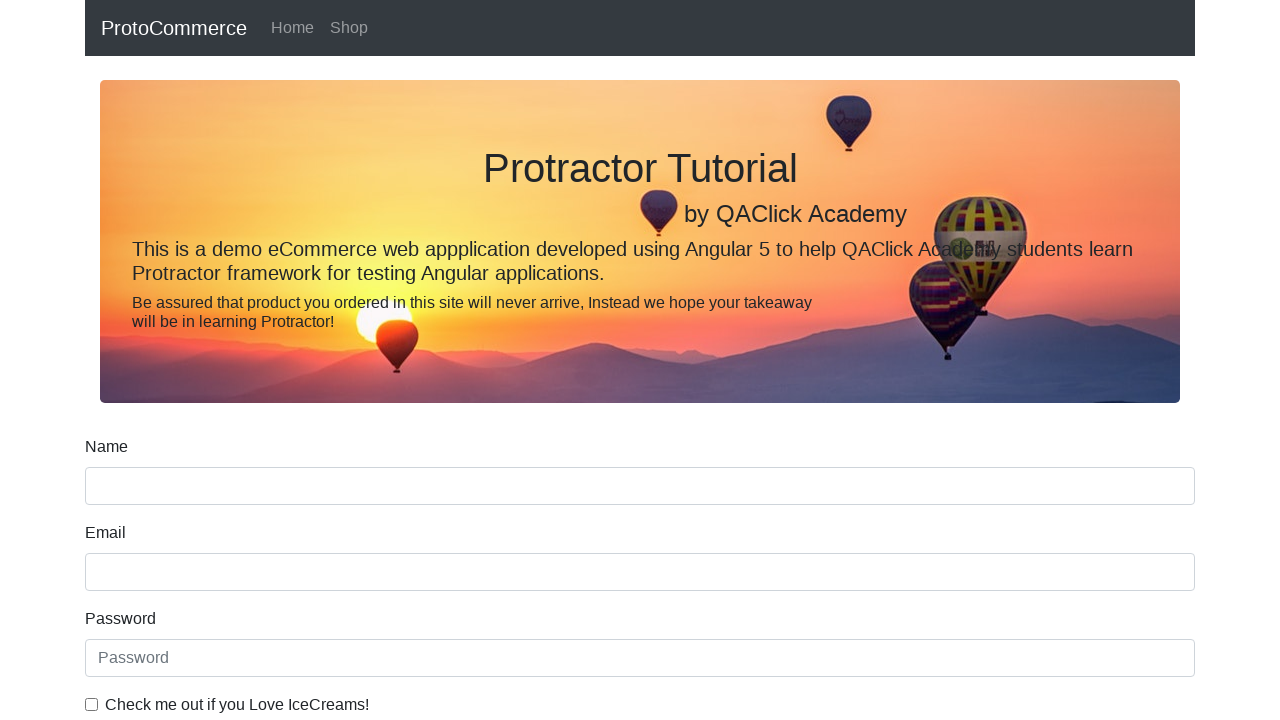

Filled email field with 'hello@gmail.com' on input[name='email']
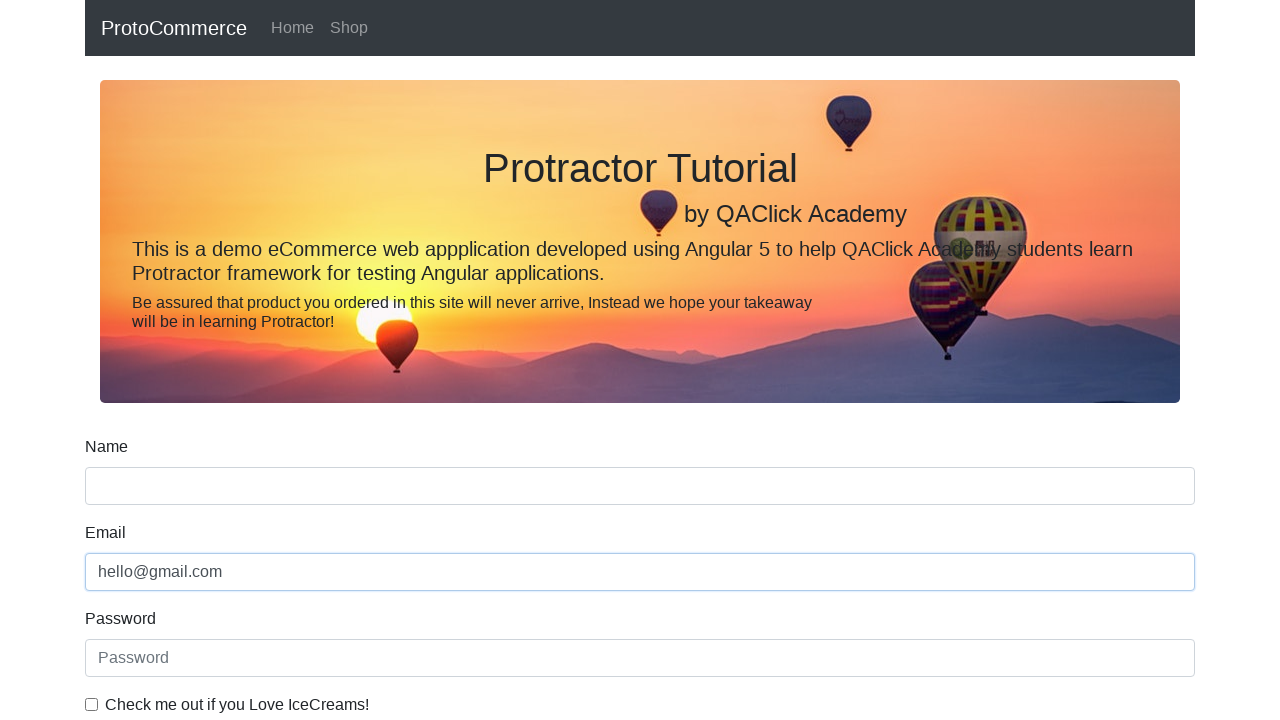

Filled password field with '123456' on #exampleInputPassword1
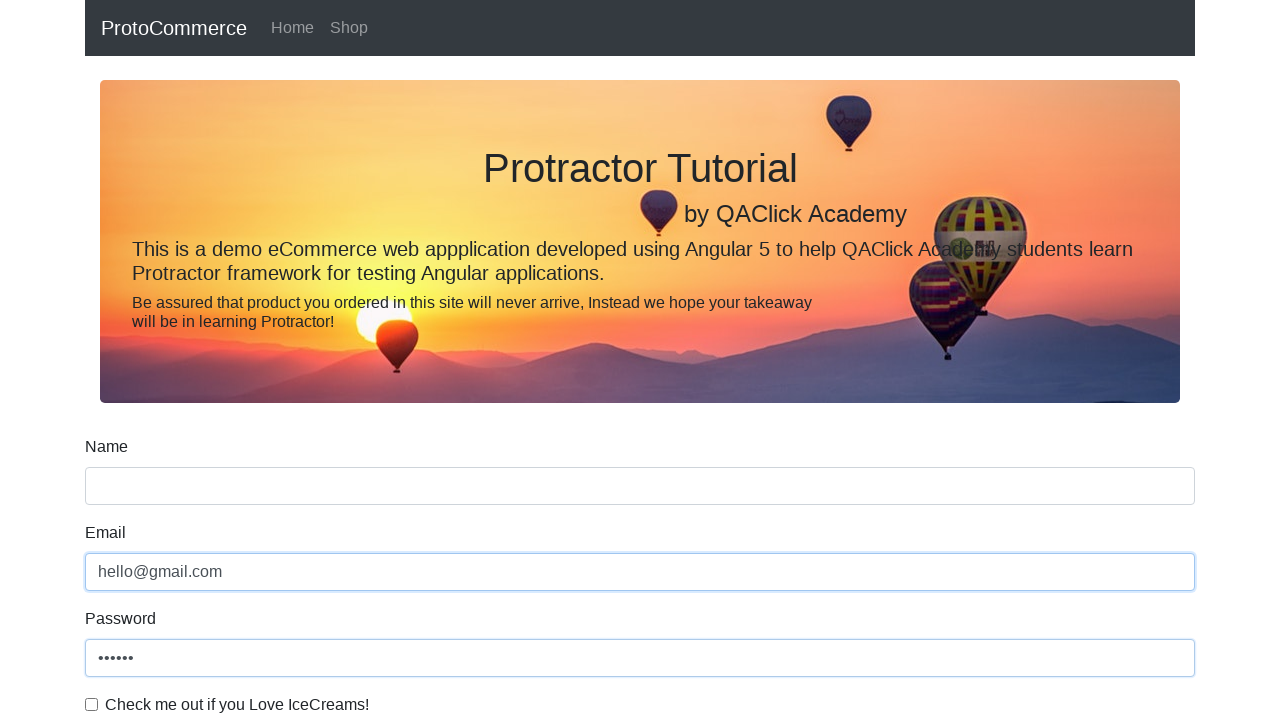

Clicked checkbox to enable terms agreement at (92, 704) on #exampleCheck1
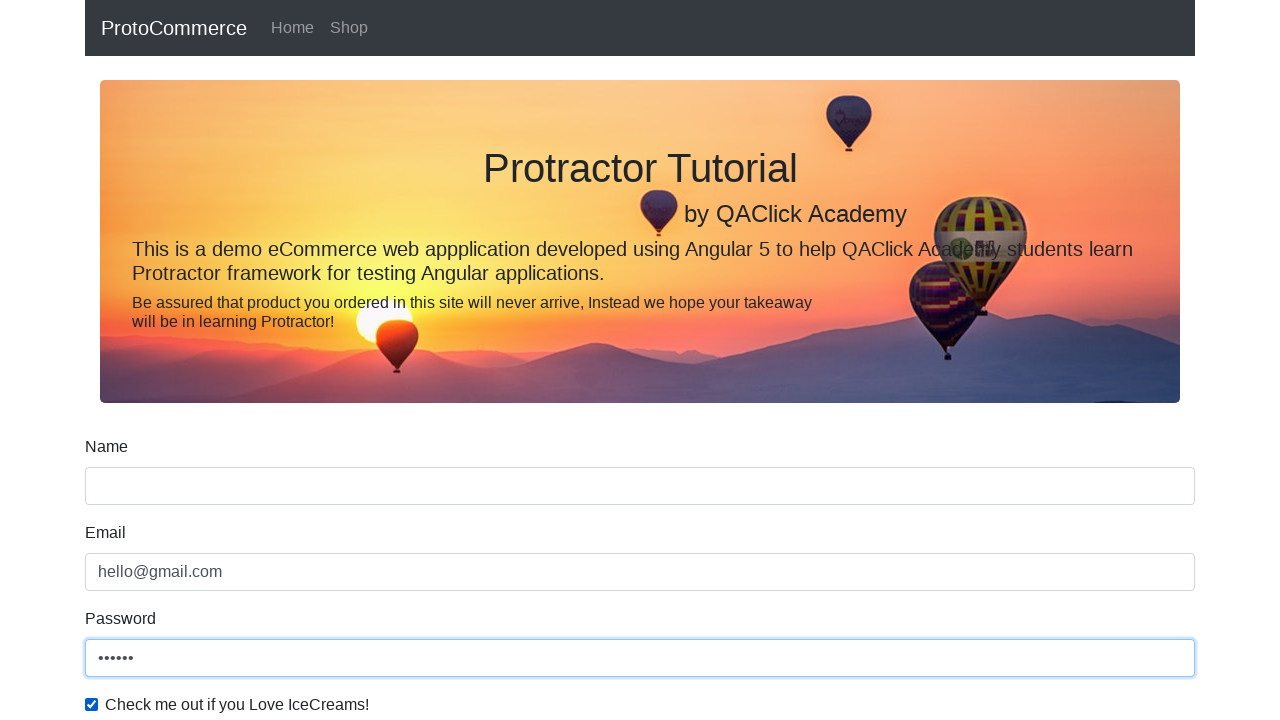

Filled name field with 'Rahul' on input[name='name']
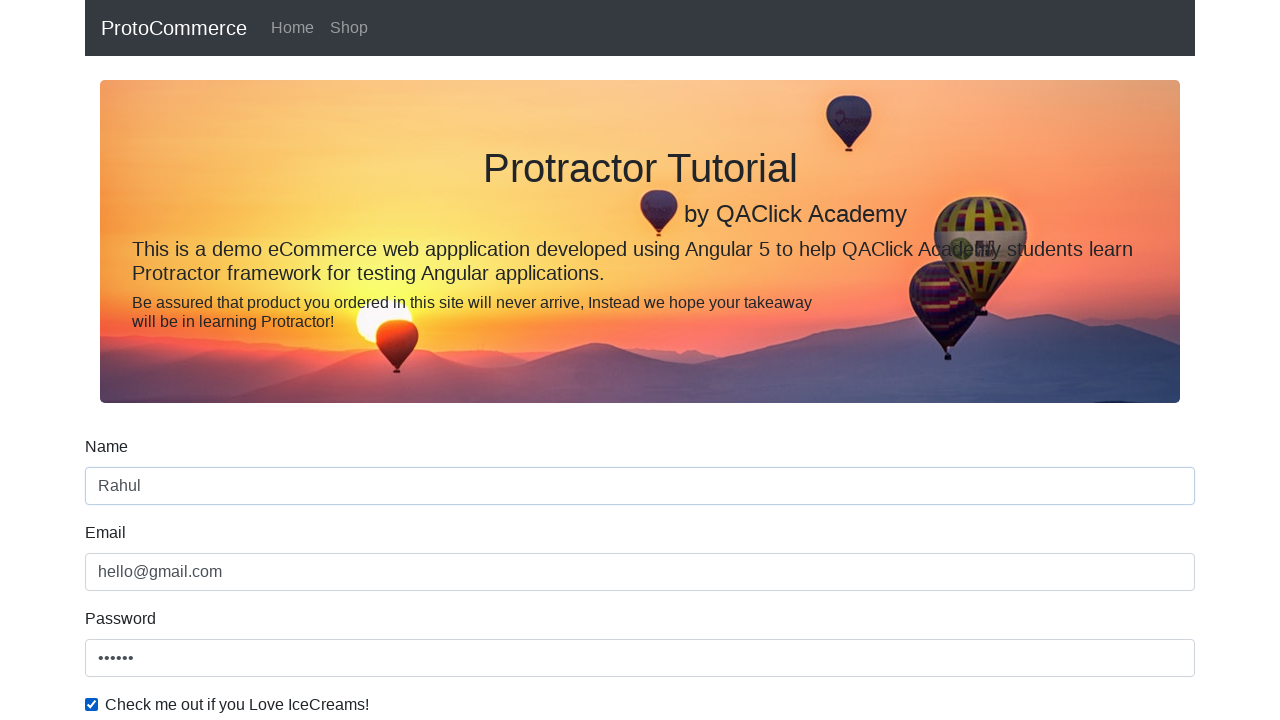

Selected radio button option at (238, 360) on #inlineRadio1
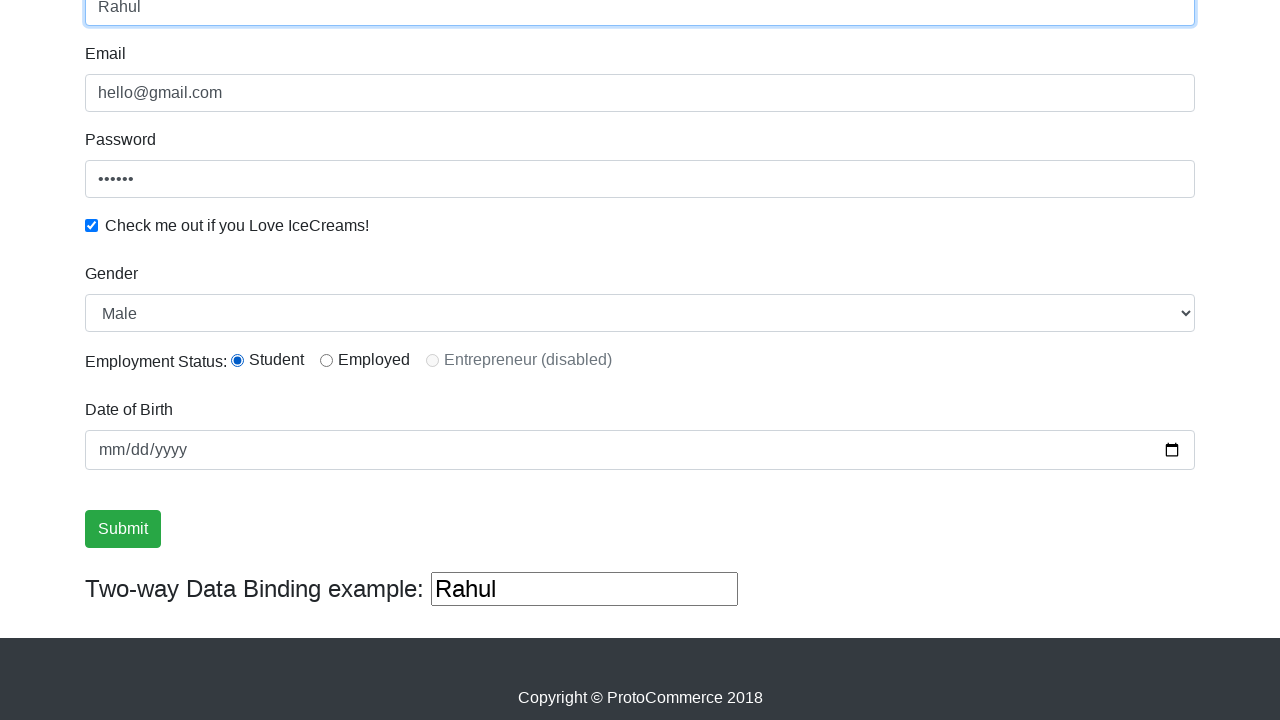

Selected 'Female' from gender dropdown on #exampleFormControlSelect1
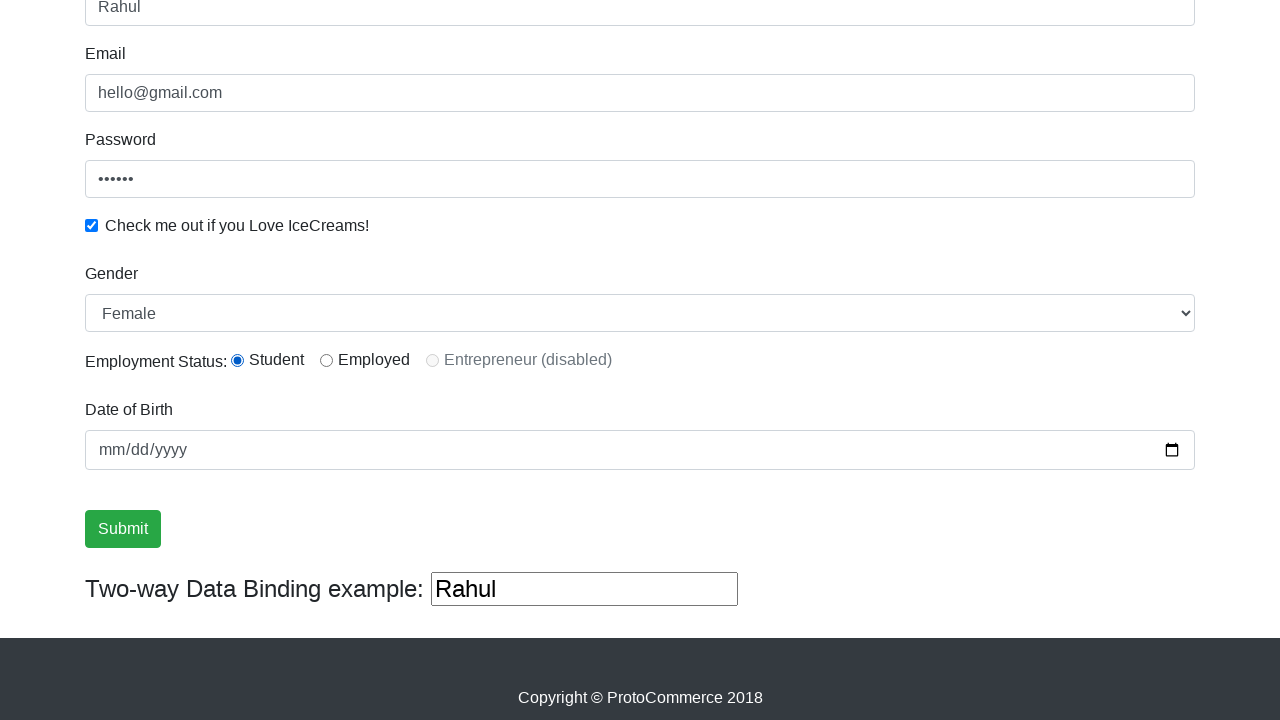

Changed dropdown to first option 'Male' on #exampleFormControlSelect1
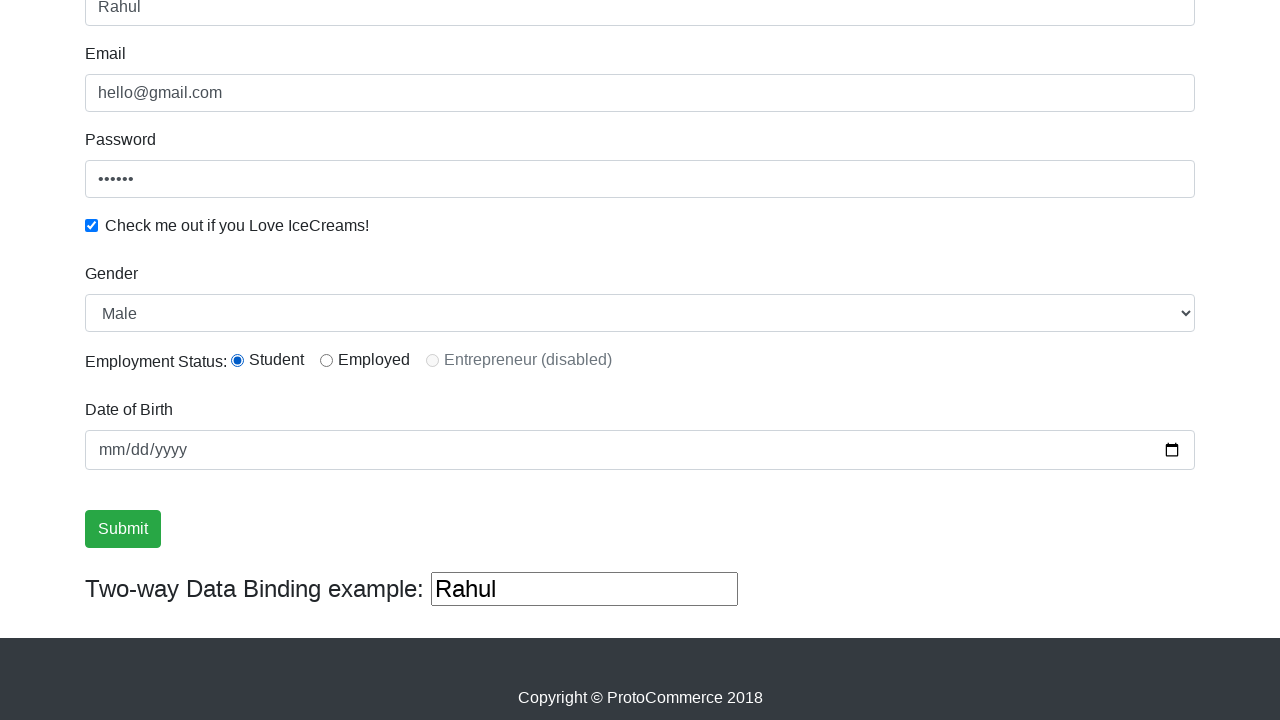

Clicked submit button to submit the form at (123, 529) on input[type='submit']
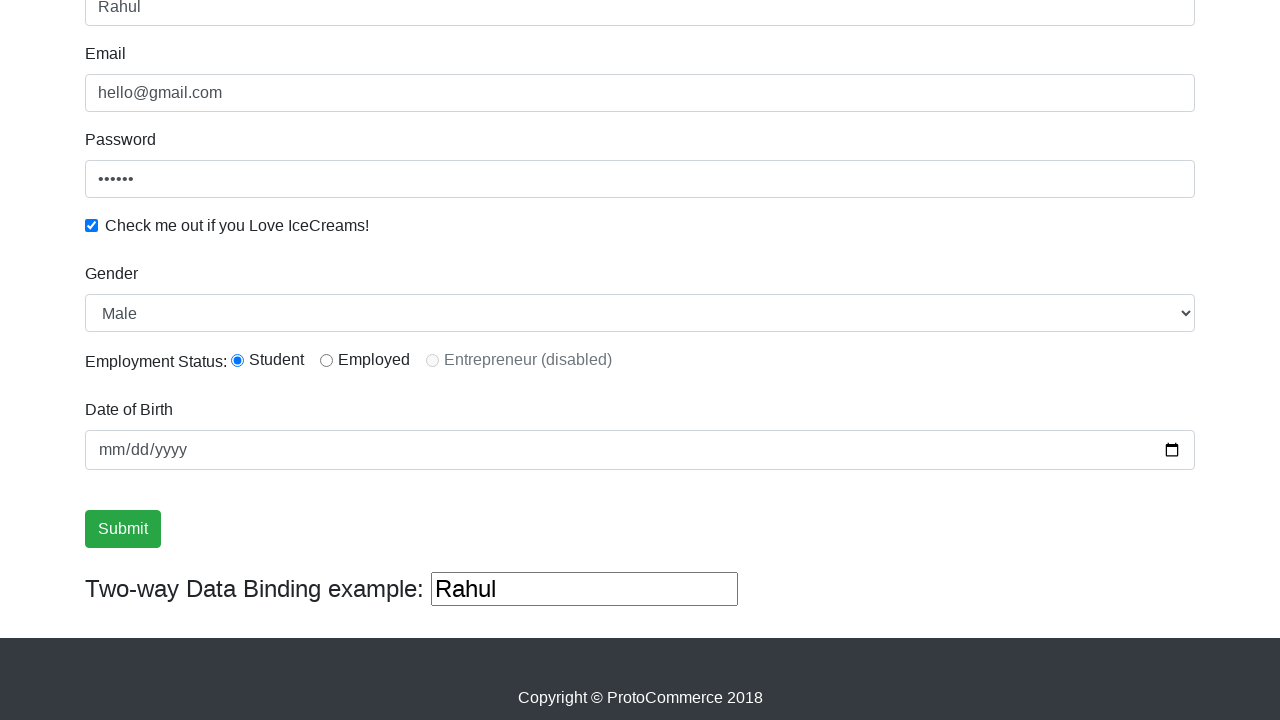

Success message appeared on the page
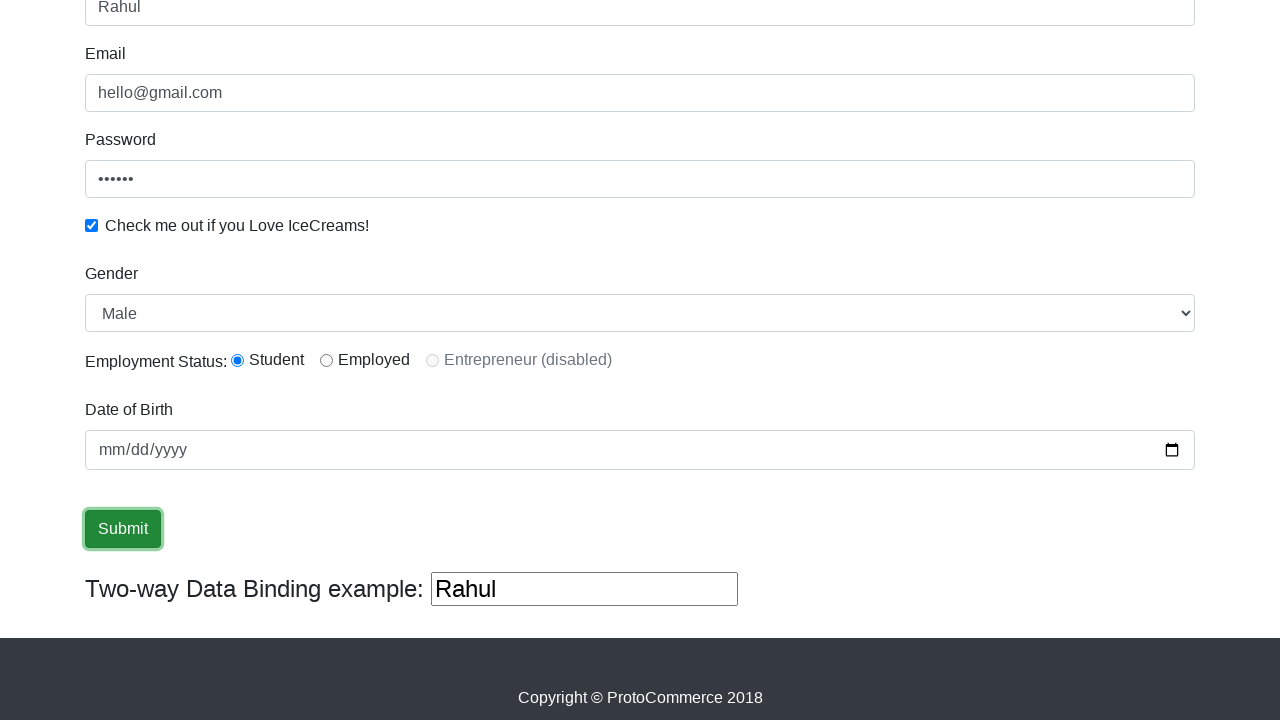

Verified success message contains 'Success' text
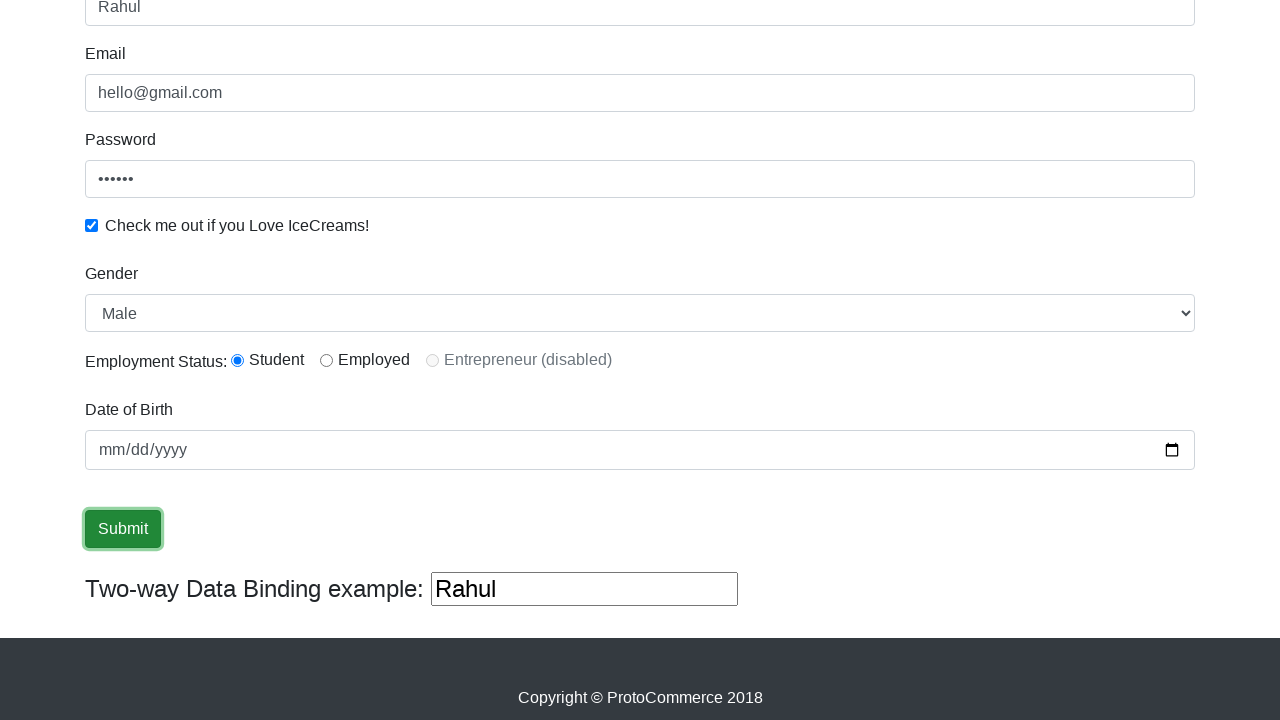

Filled third text input with 'helloagain' on (//input[@type='text'])[3]
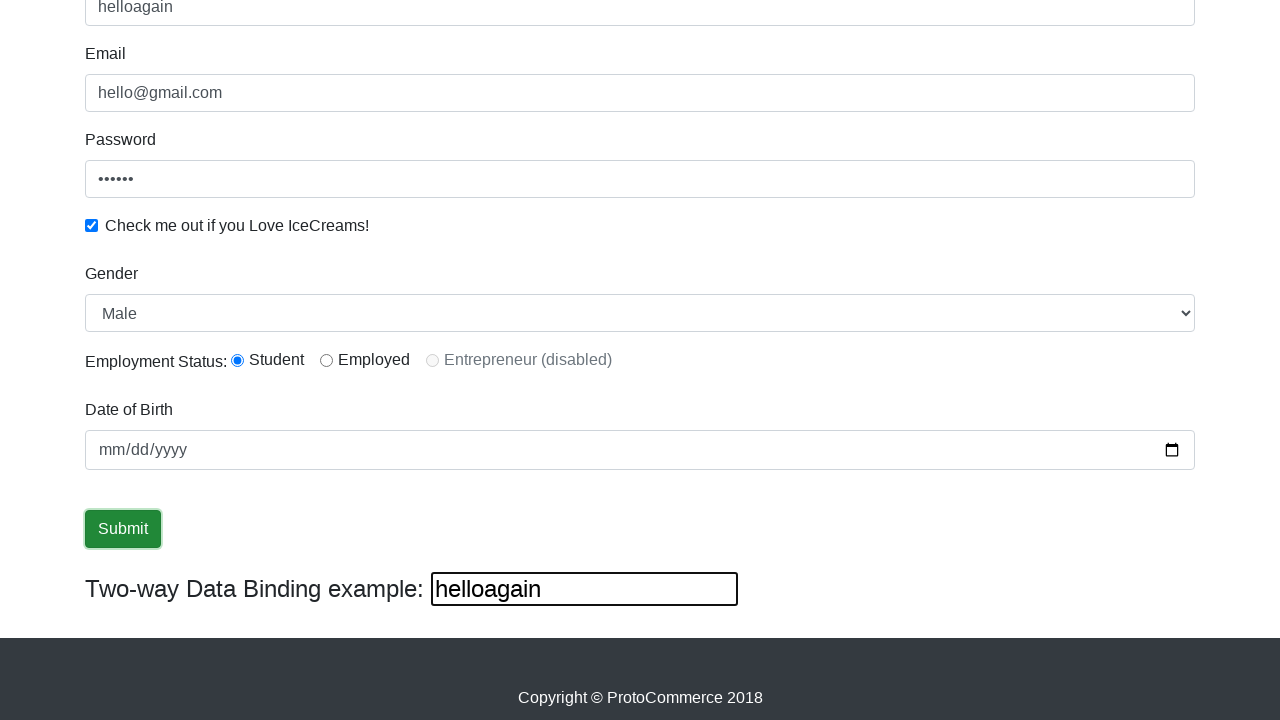

Cleared the third text input field on (//input[@type='text'])[3]
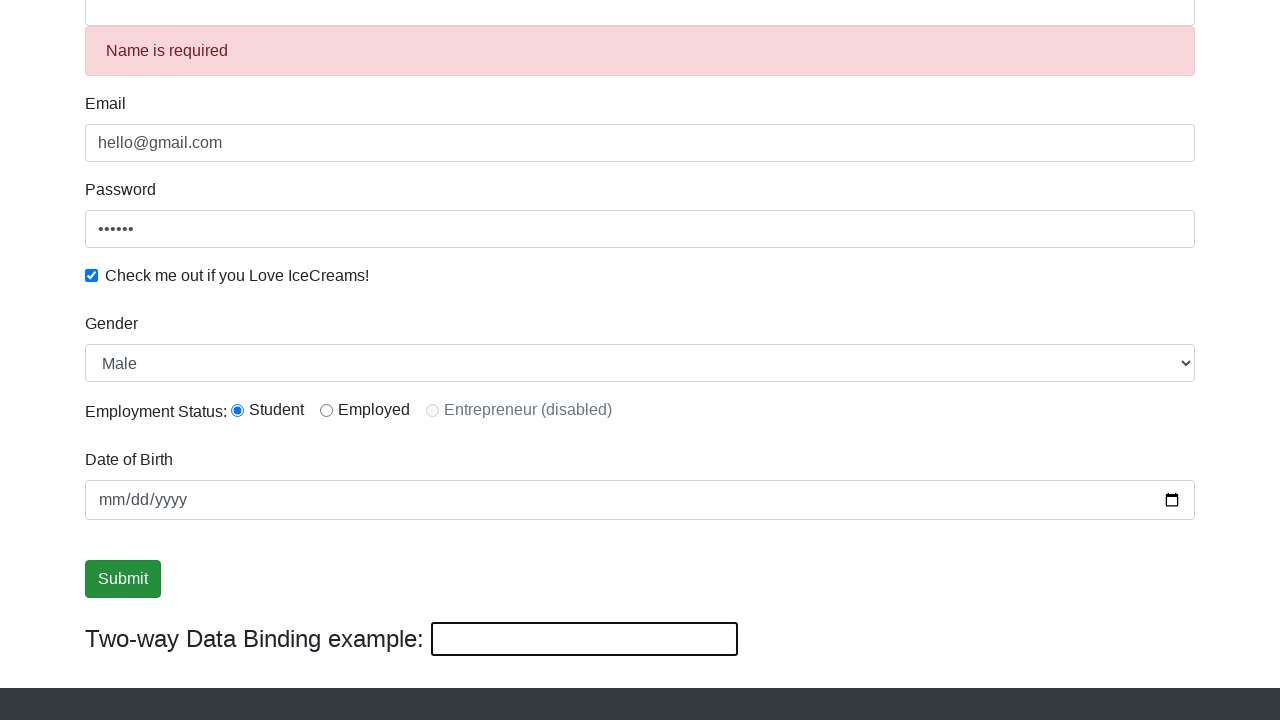

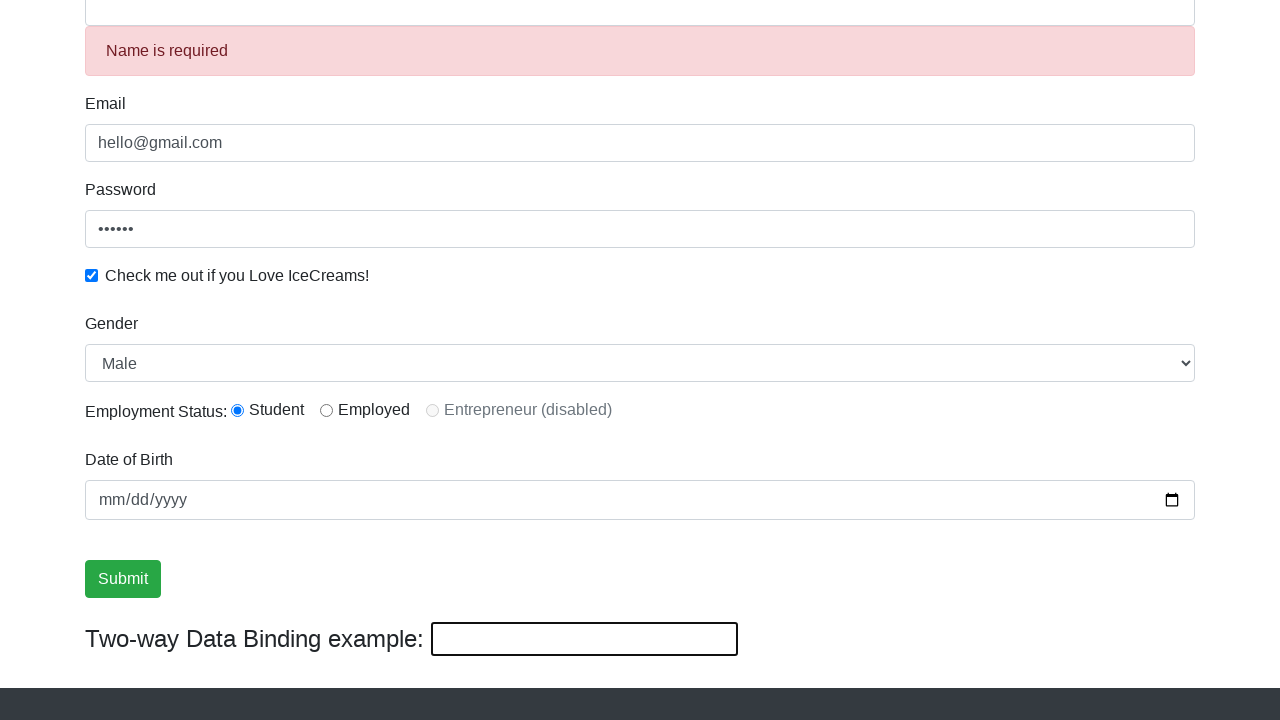